Tests switching between multiple browser windows using a more robust approach by storing the first window handle, clicking to open a new window, then finding the new window by comparing handles.

Starting URL: http://the-internet.herokuapp.com/windows

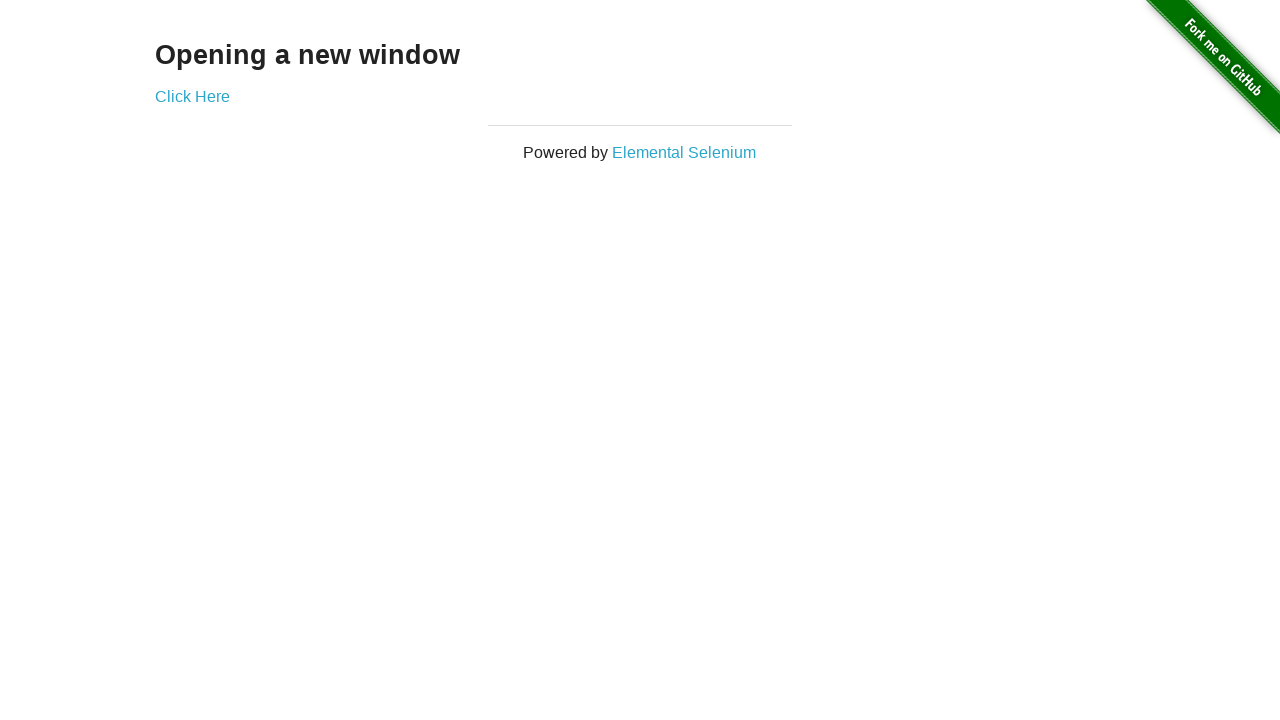

Stored reference to the first page
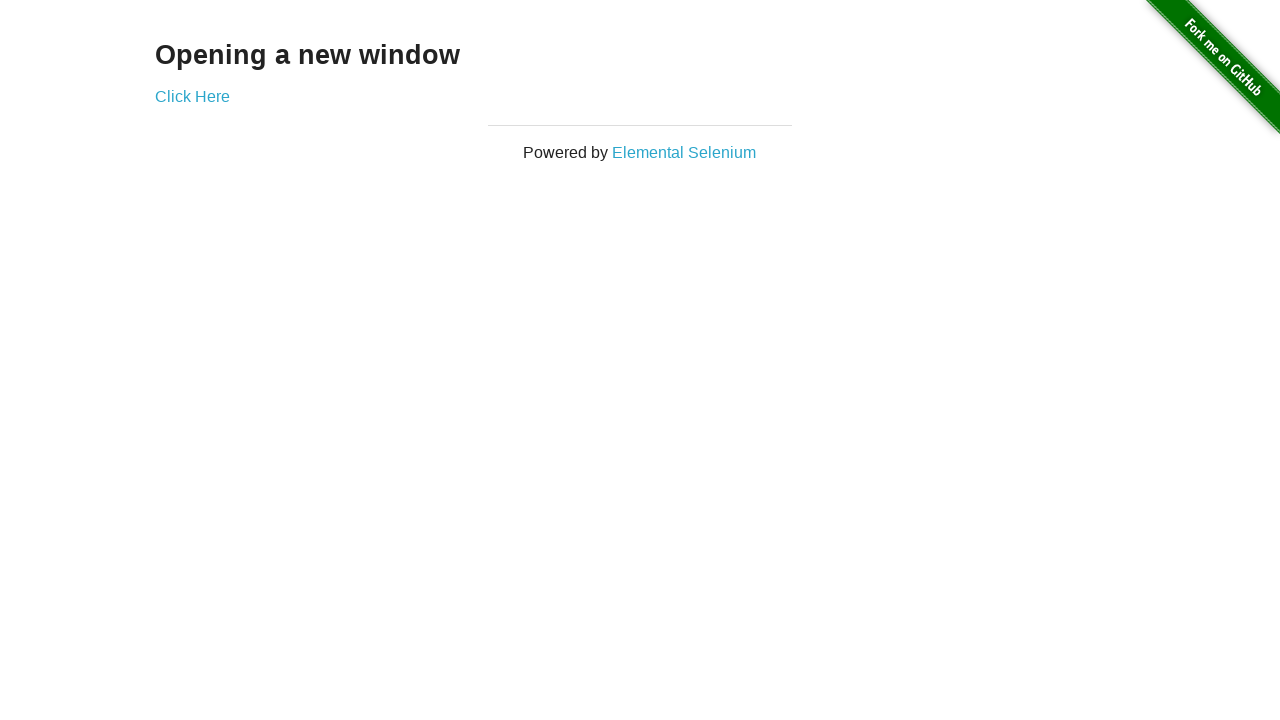

Clicked link to open new window at (192, 96) on .example a
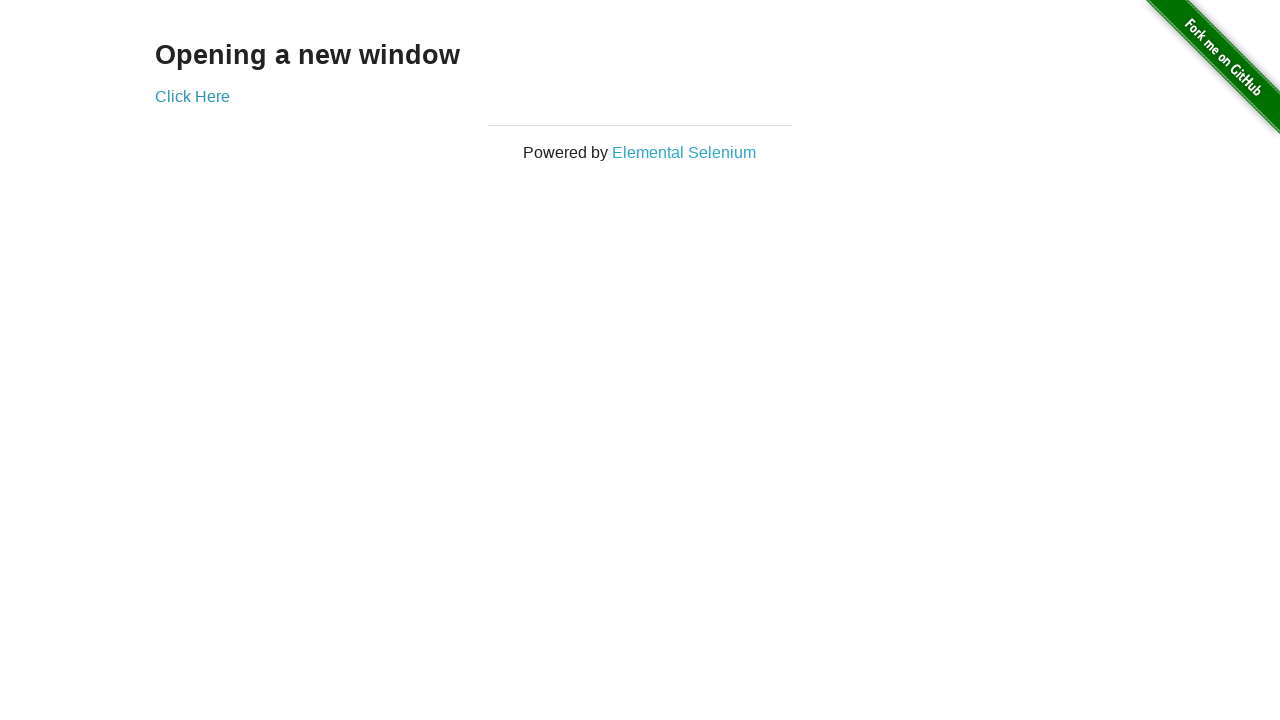

Captured new page from context
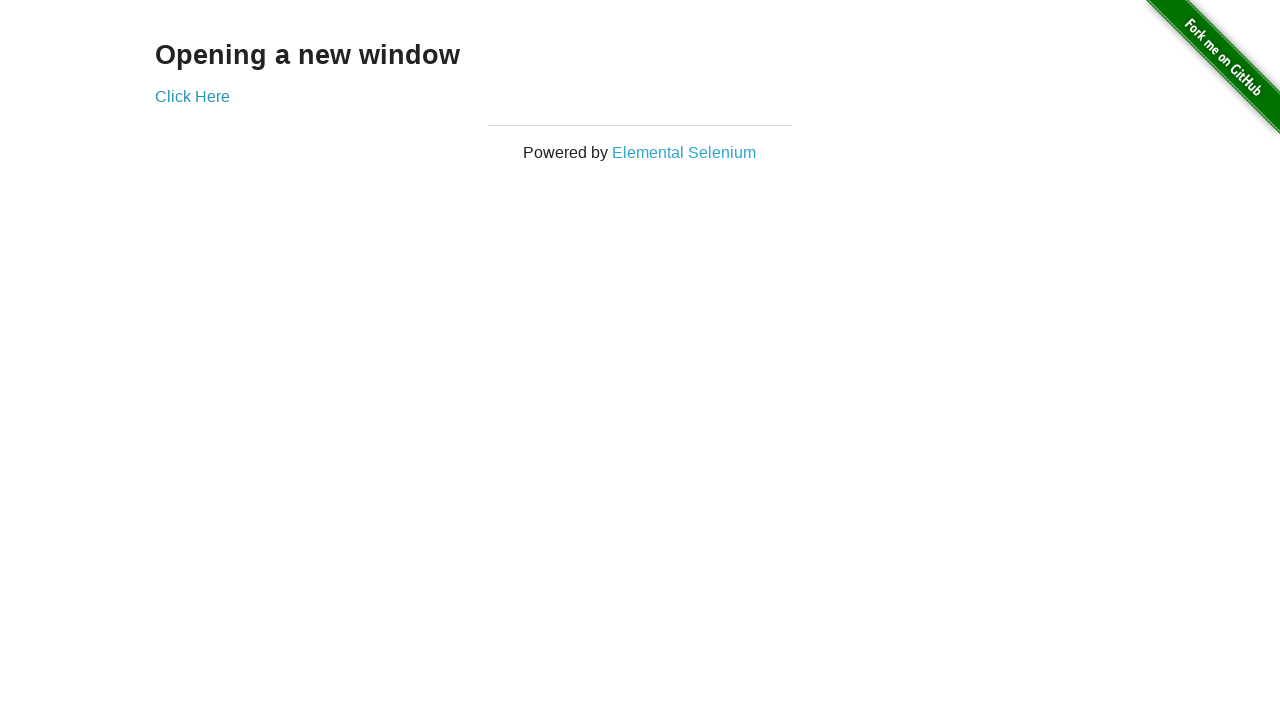

Verified first page title is not 'New Window'
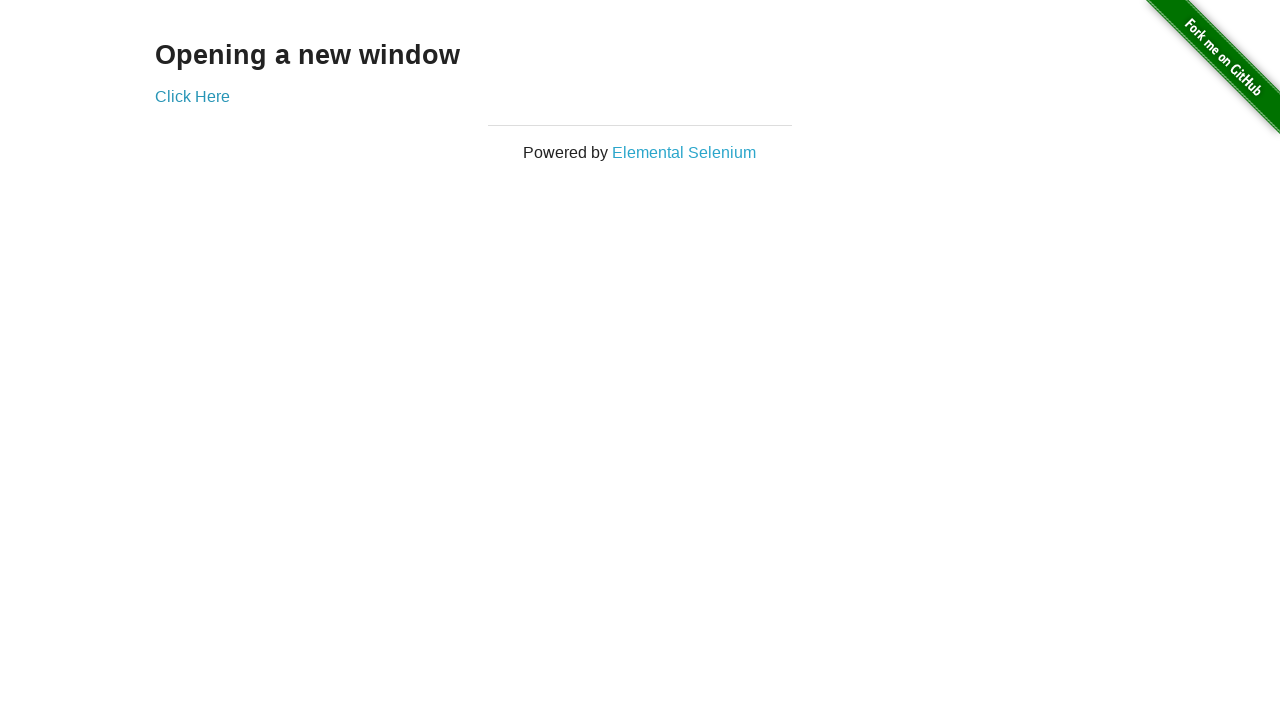

Waited for second page to load
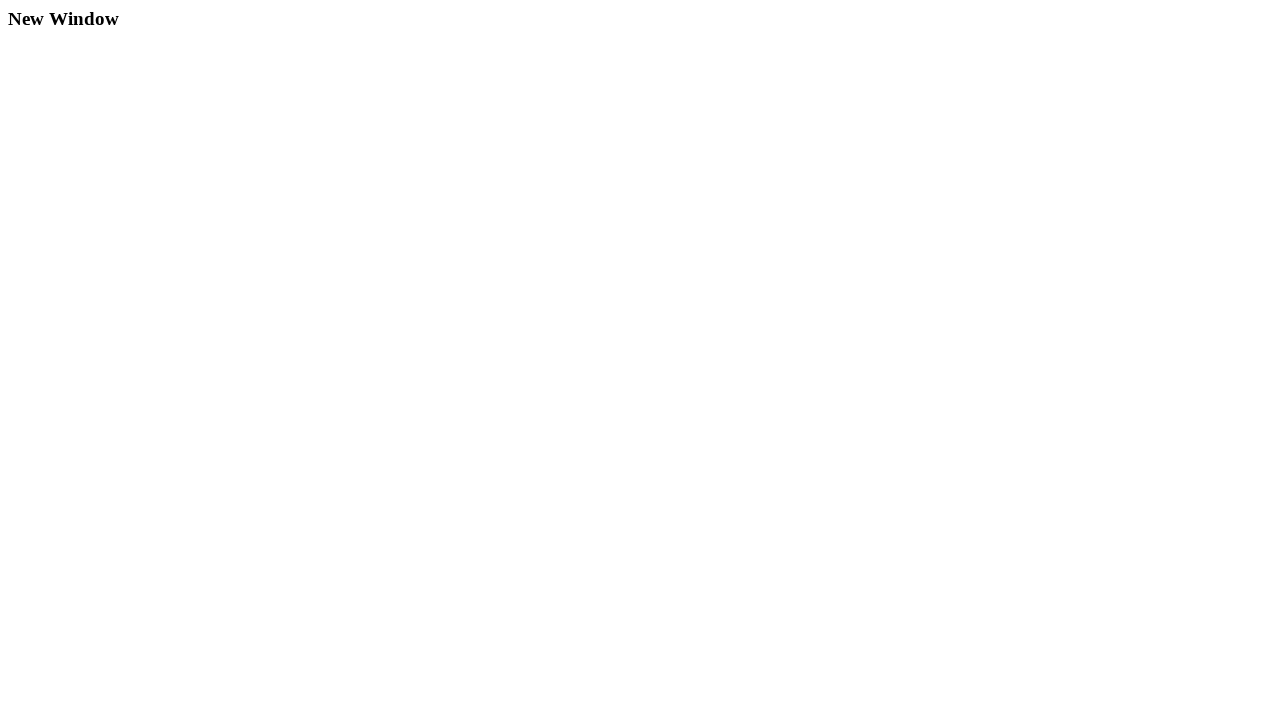

Verified second page title is 'New Window'
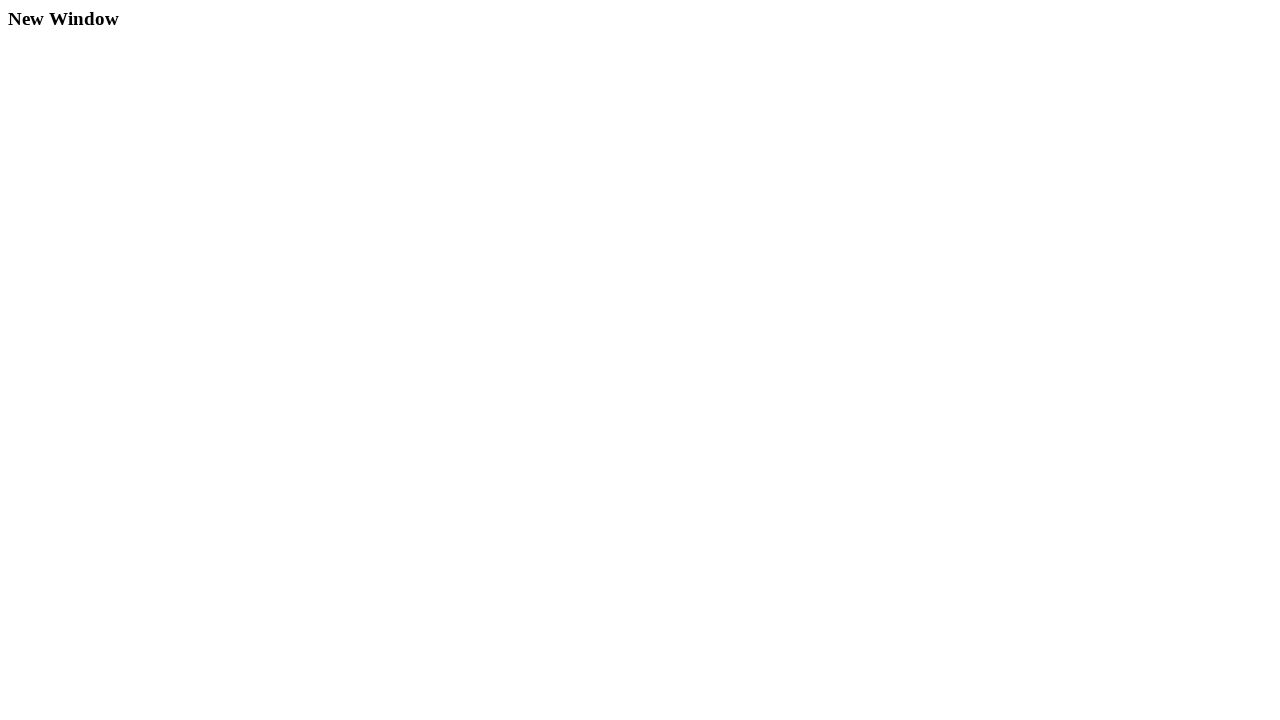

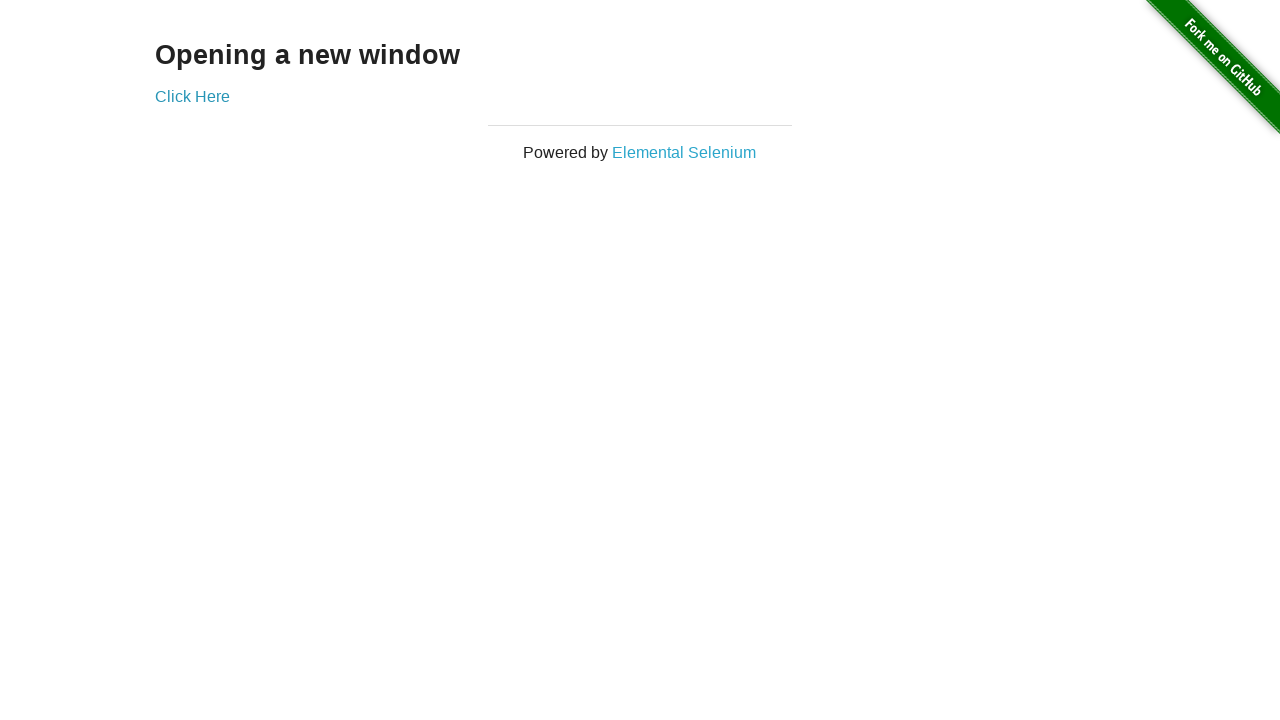